Tests navigation on Playwright documentation site by verifying the homepage title and clicking through to the Installation page

Starting URL: https://playwright.dev

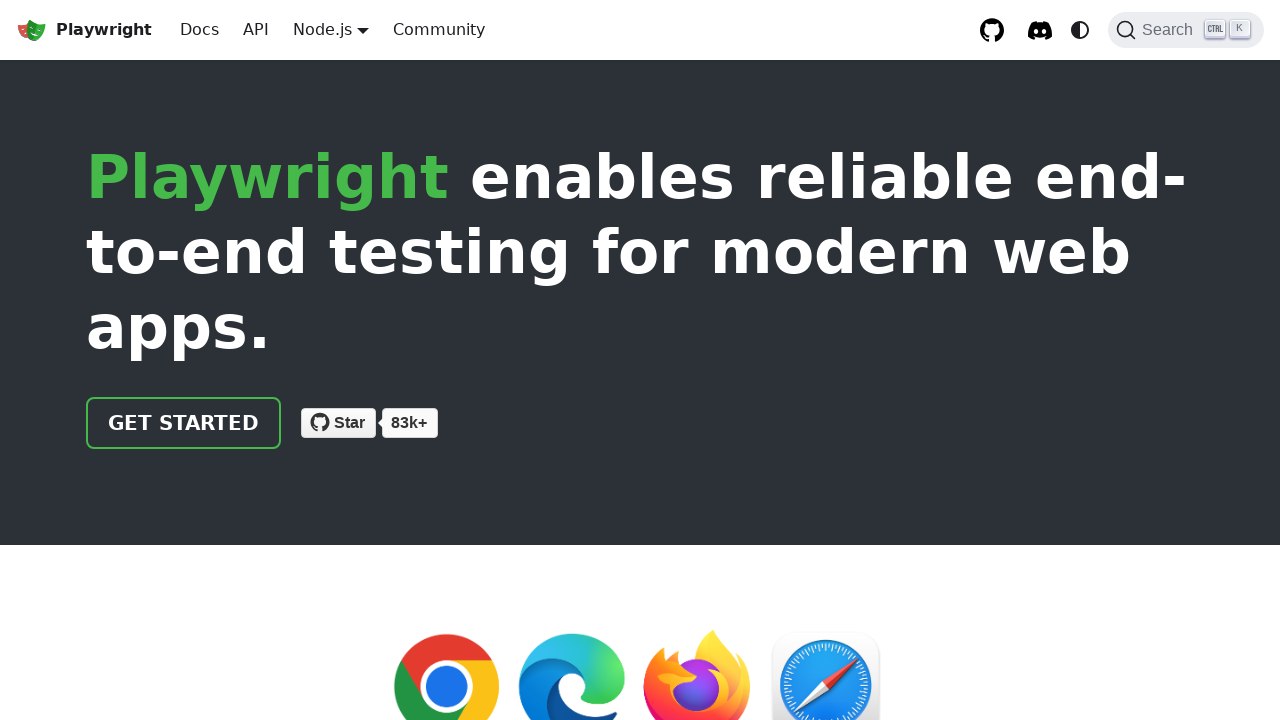

Verified page title contains 'Playwright'
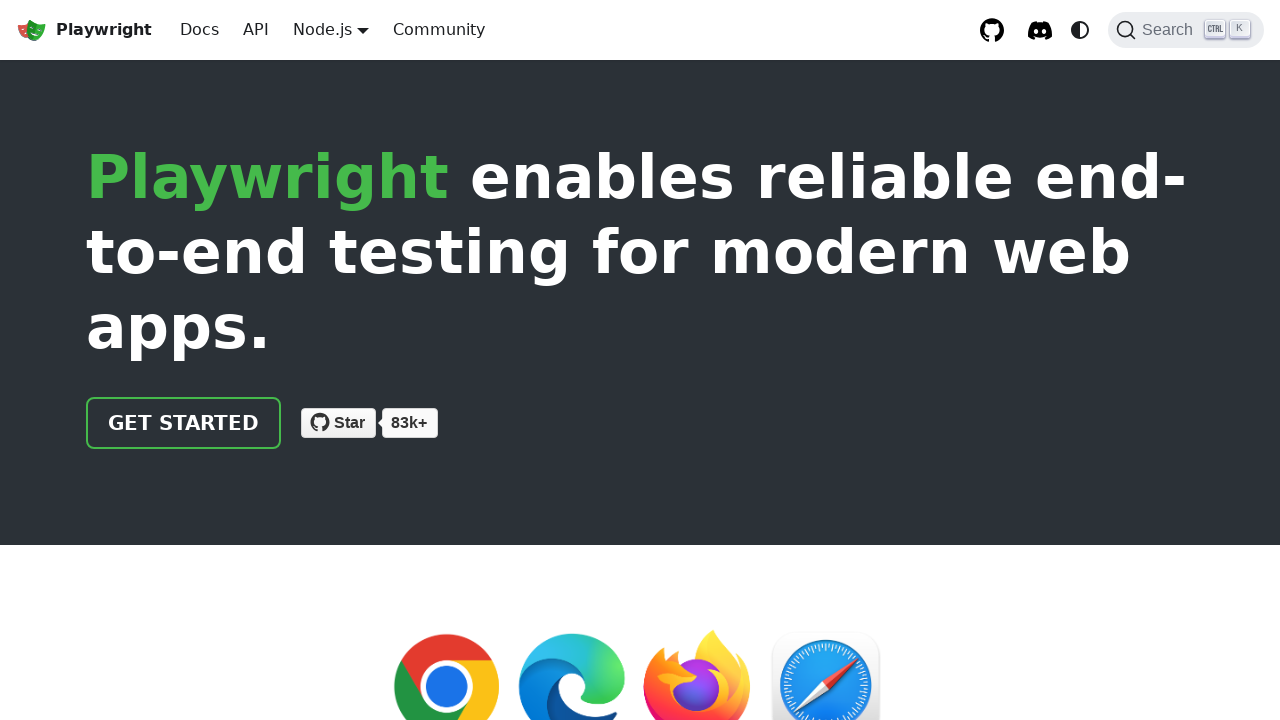

Clicked on Get Started/Docs link in header at (184, 423) on xpath=//html/body/div/div[2]/header/div/div/a
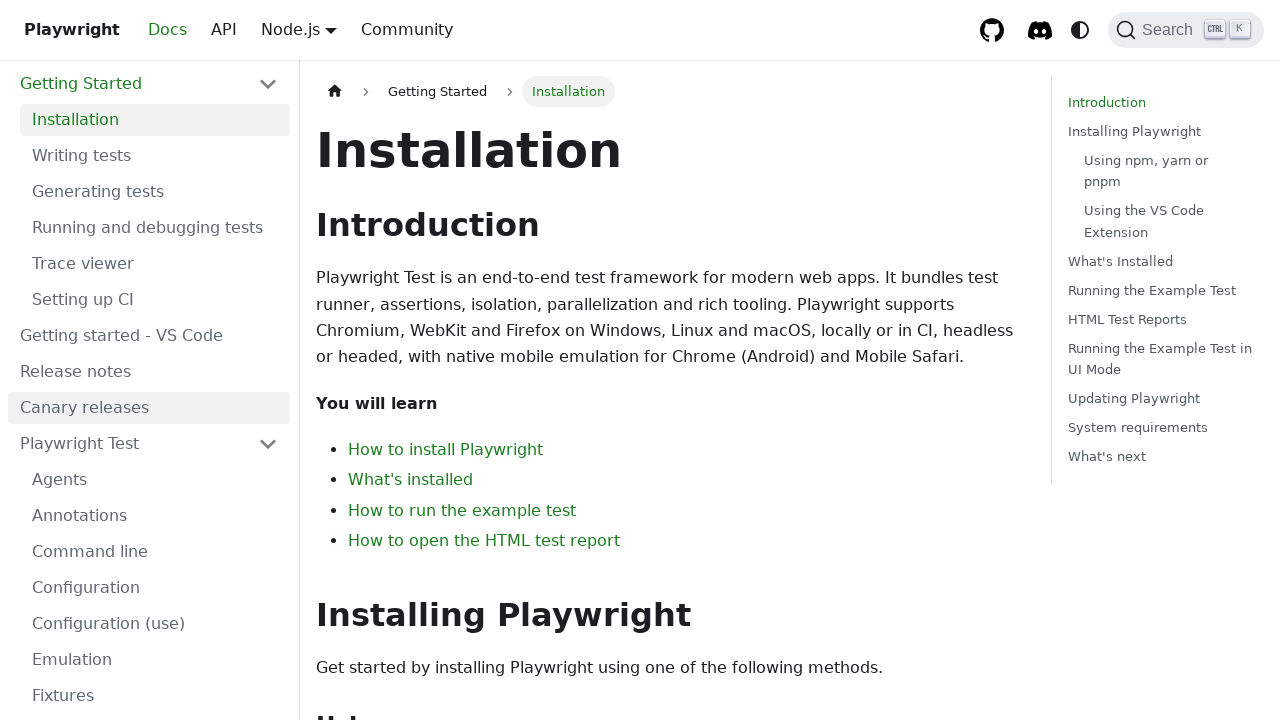

Verified navigation to Installation page
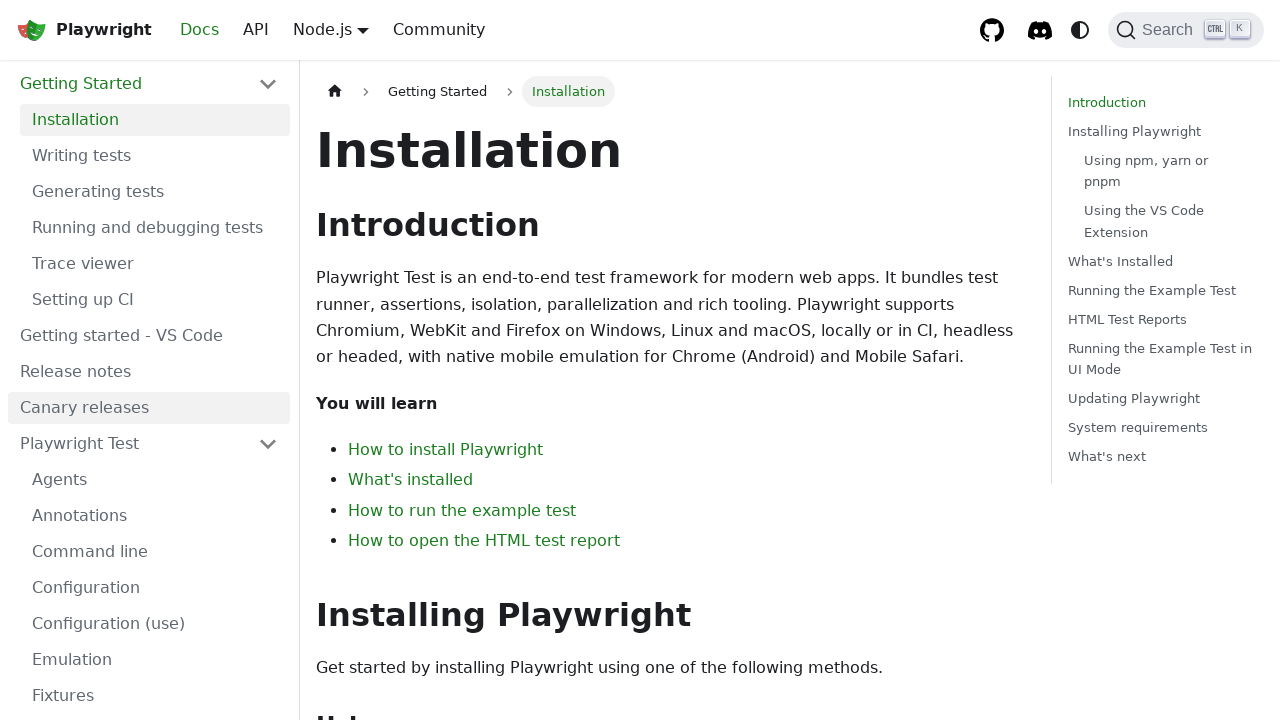

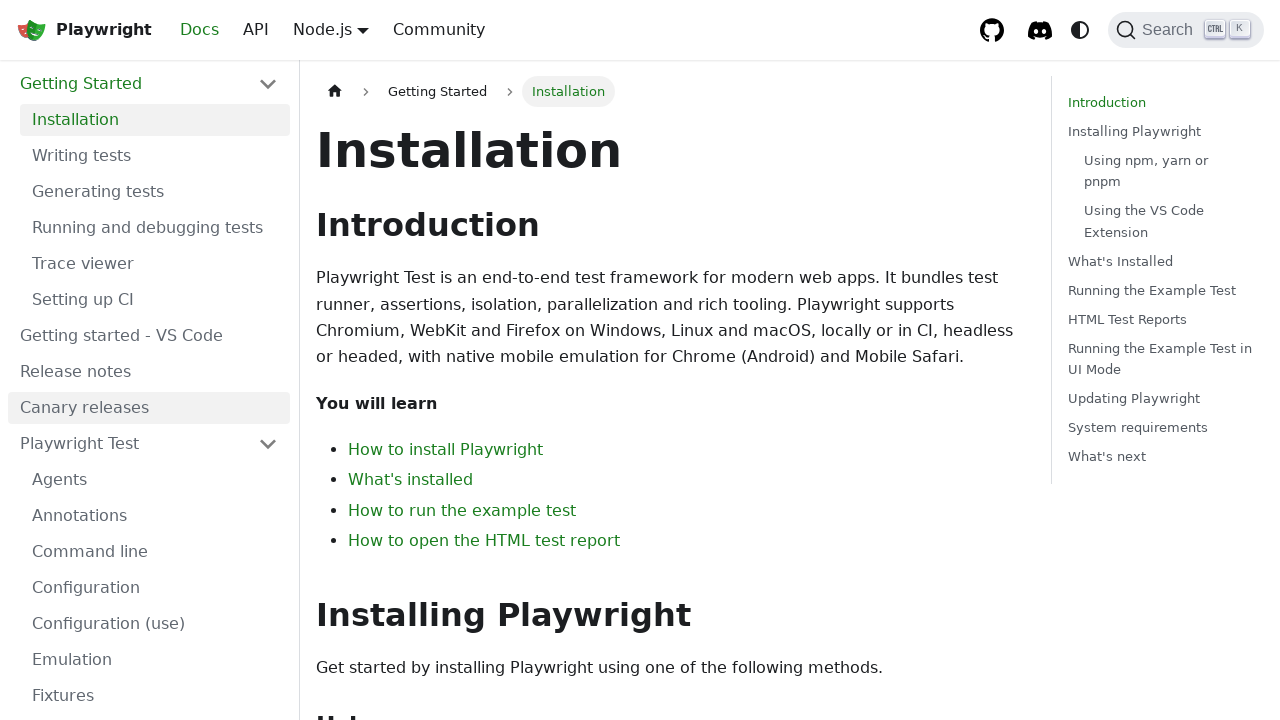